Tests interaction with iframes by navigating to a frames demo page and filling a text input field within a nested frame.

Starting URL: https://ui.vision/demo/webtest/frames/

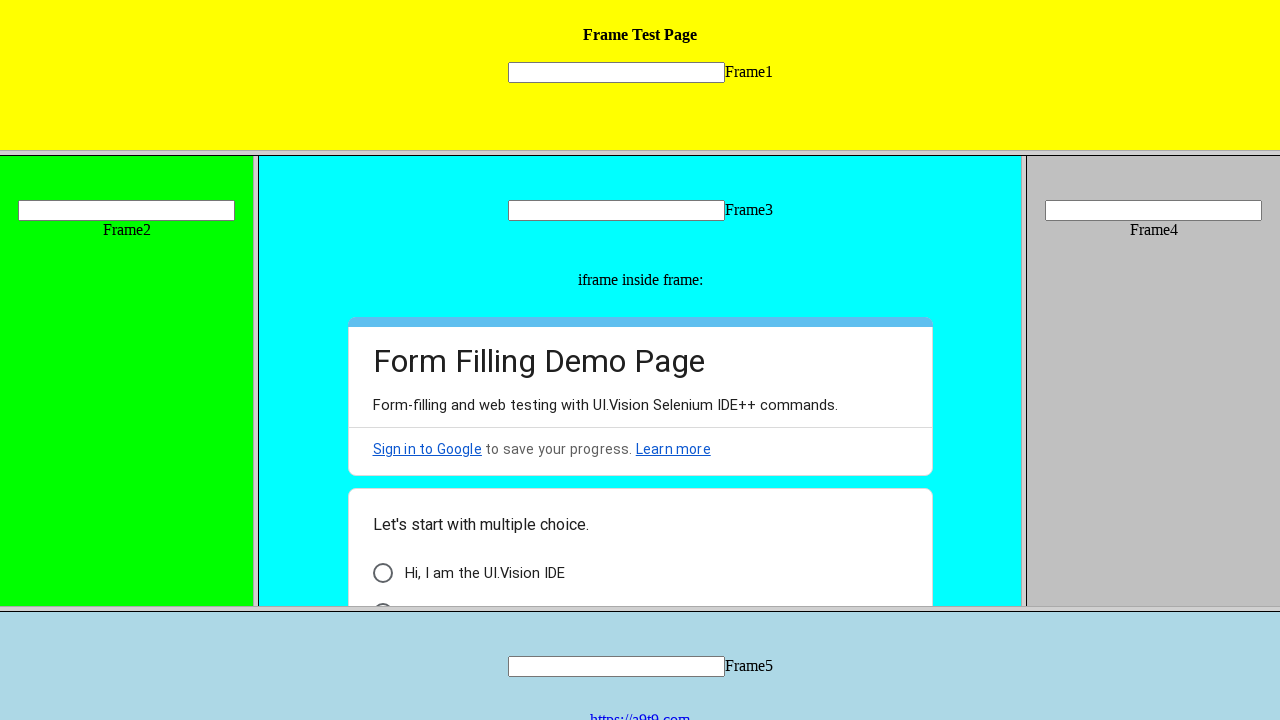

Located iframe with src='frame_1.html'
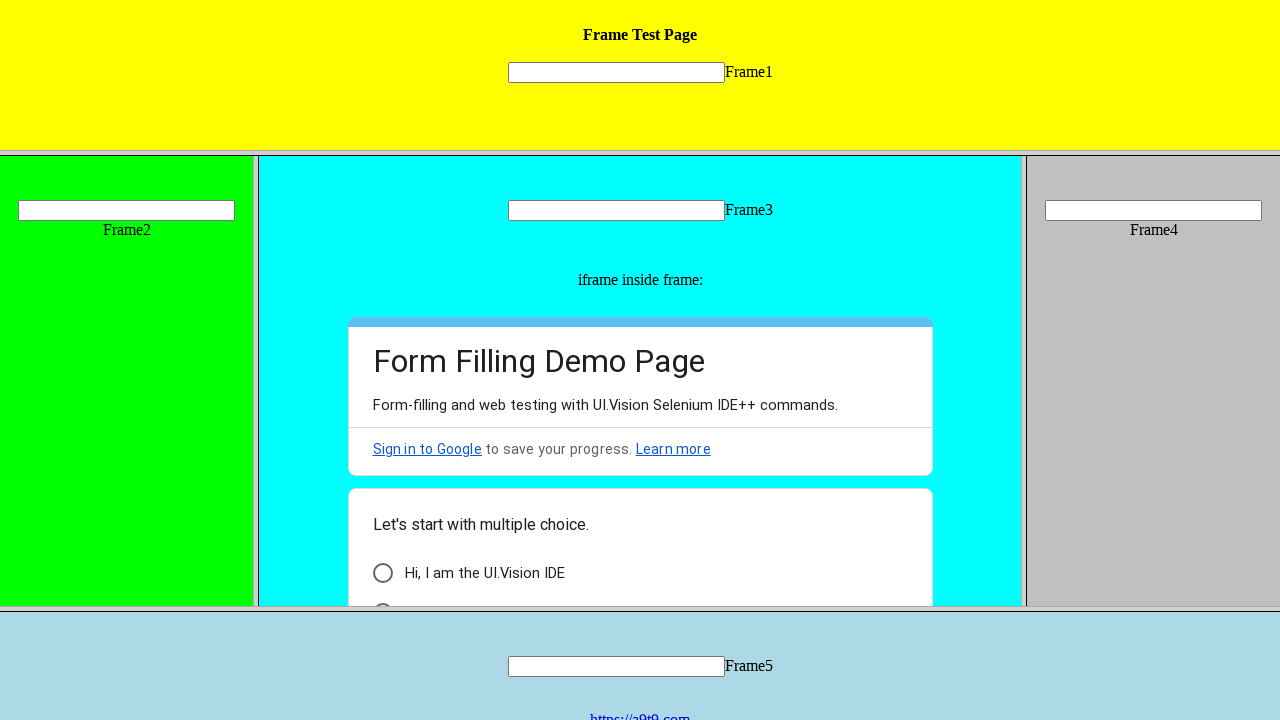

Filled text input field 'mytext1' within nested frame with 'nikhil' on frame[src="frame_1.html"] >> internal:control=enter-frame >> xpath=//*[@name="my
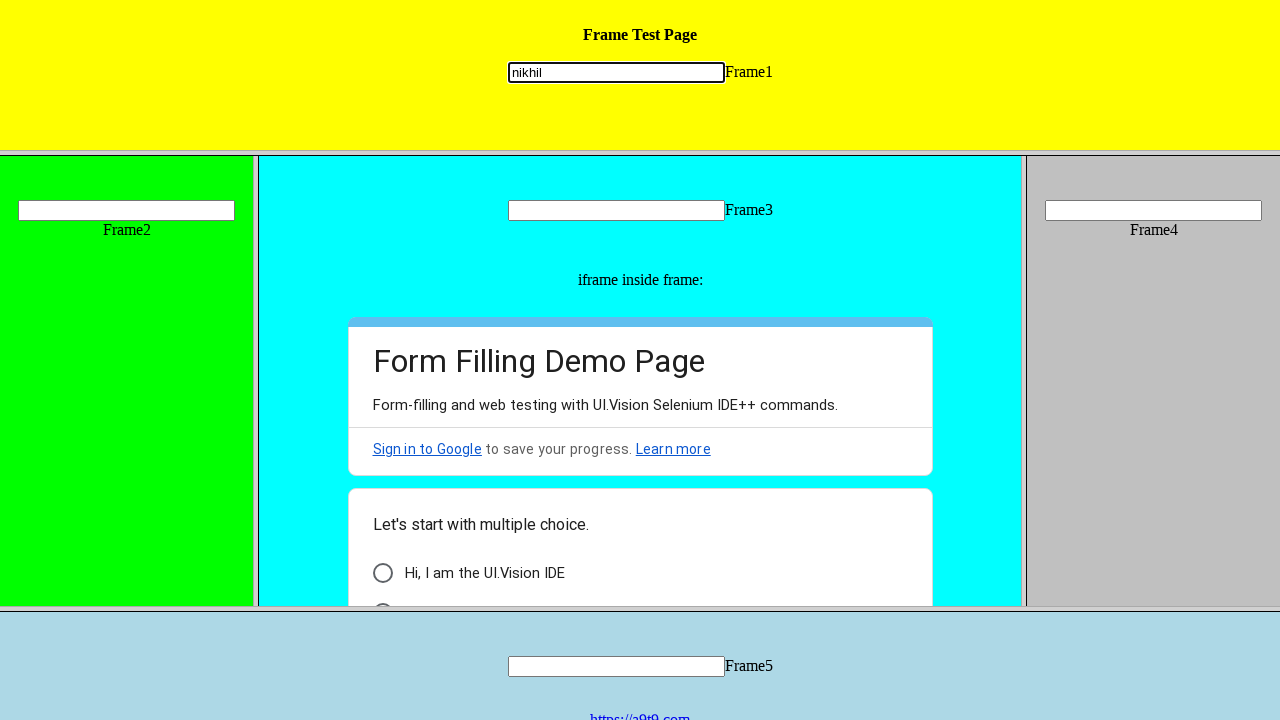

Waited 3 seconds for action to be visible
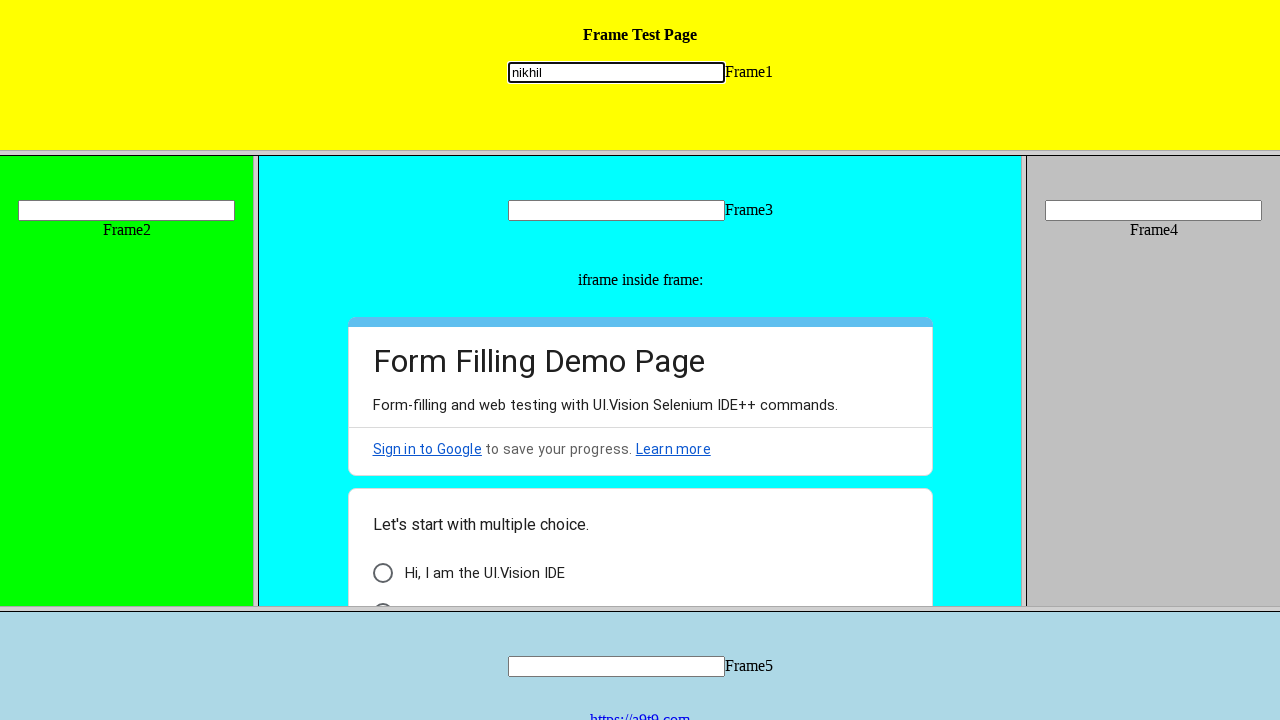

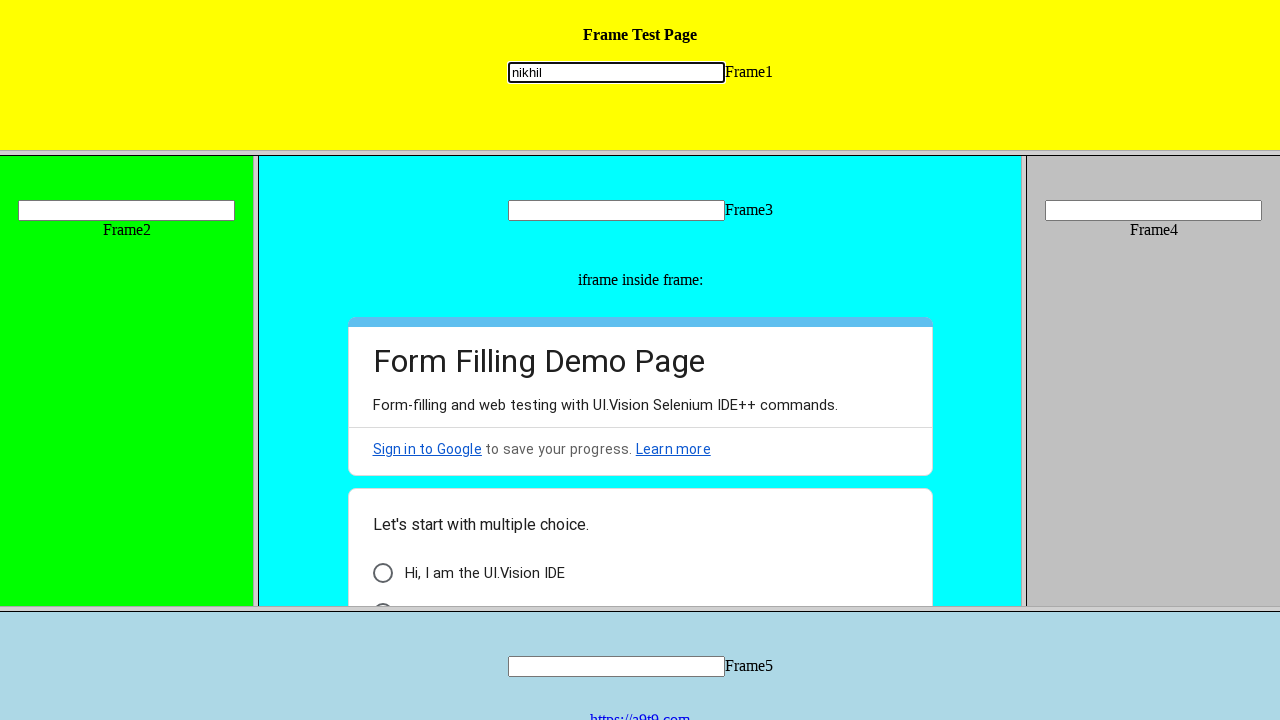